Tests radio button functionality by iterating through multiple groups of radio buttons, clicking each one and verifying selection states

Starting URL: http://www.echoecho.com/htmlforms10.htm

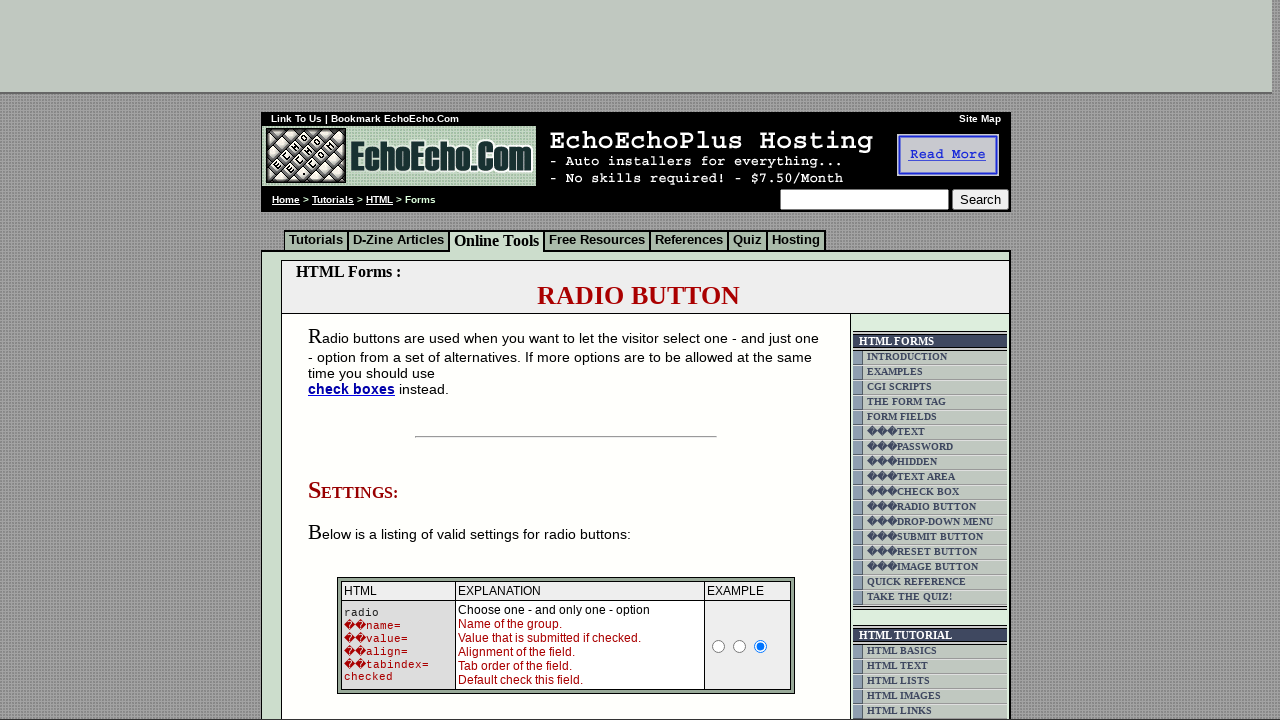

Located radio button container
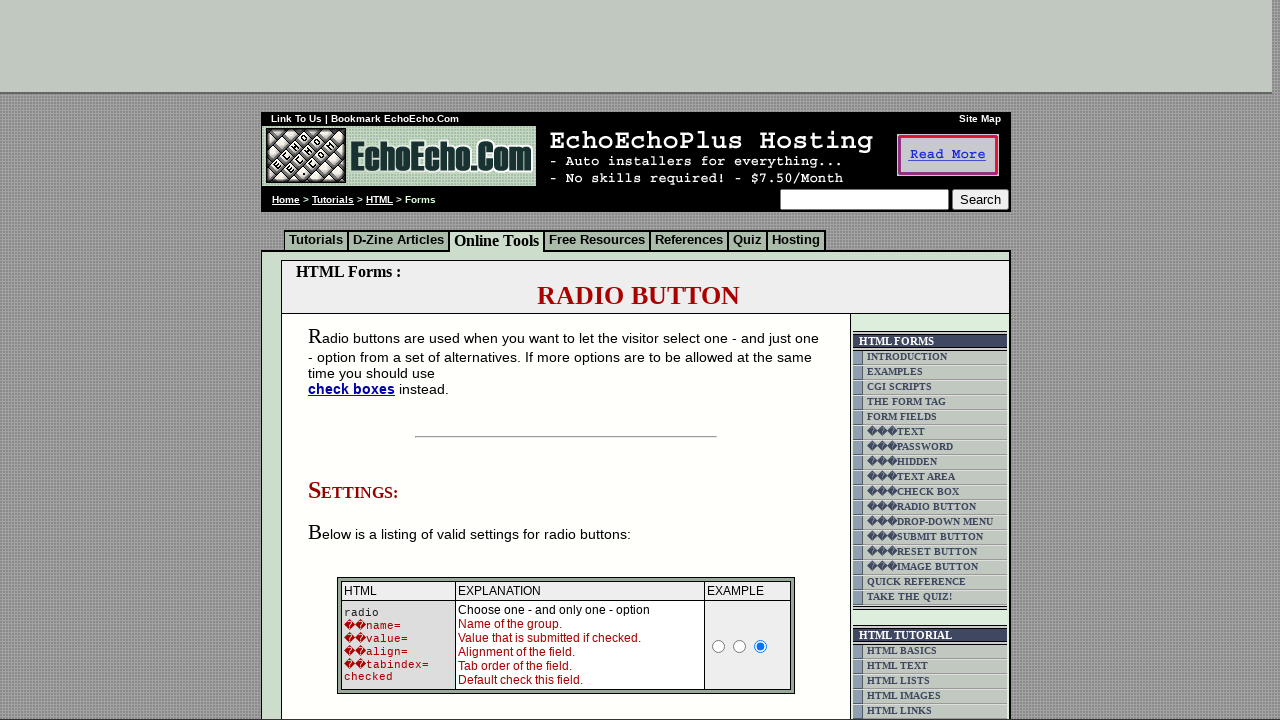

Retrieved all radio buttons from container
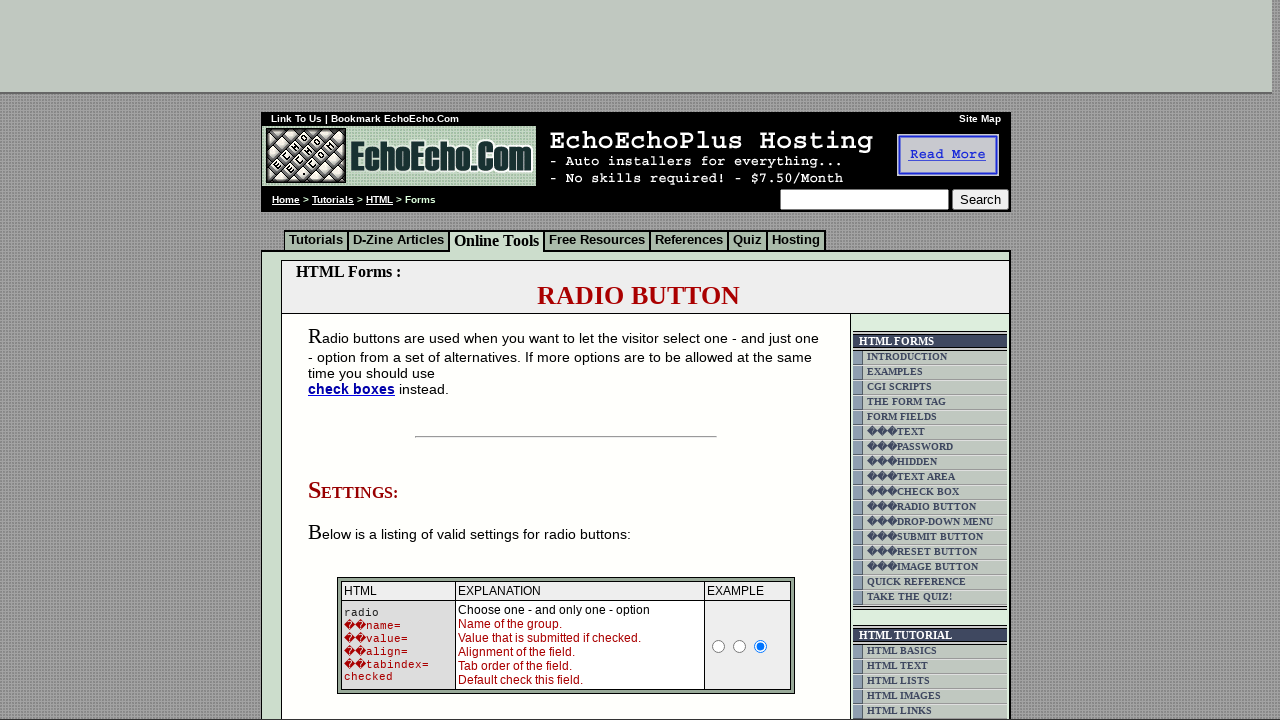

Clicked radio button at index 0 at (356, 360) on xpath=/html/body/div[2]/table[9]/tbody/tr/td[4]/table/tbody/tr/td/div/span/form/
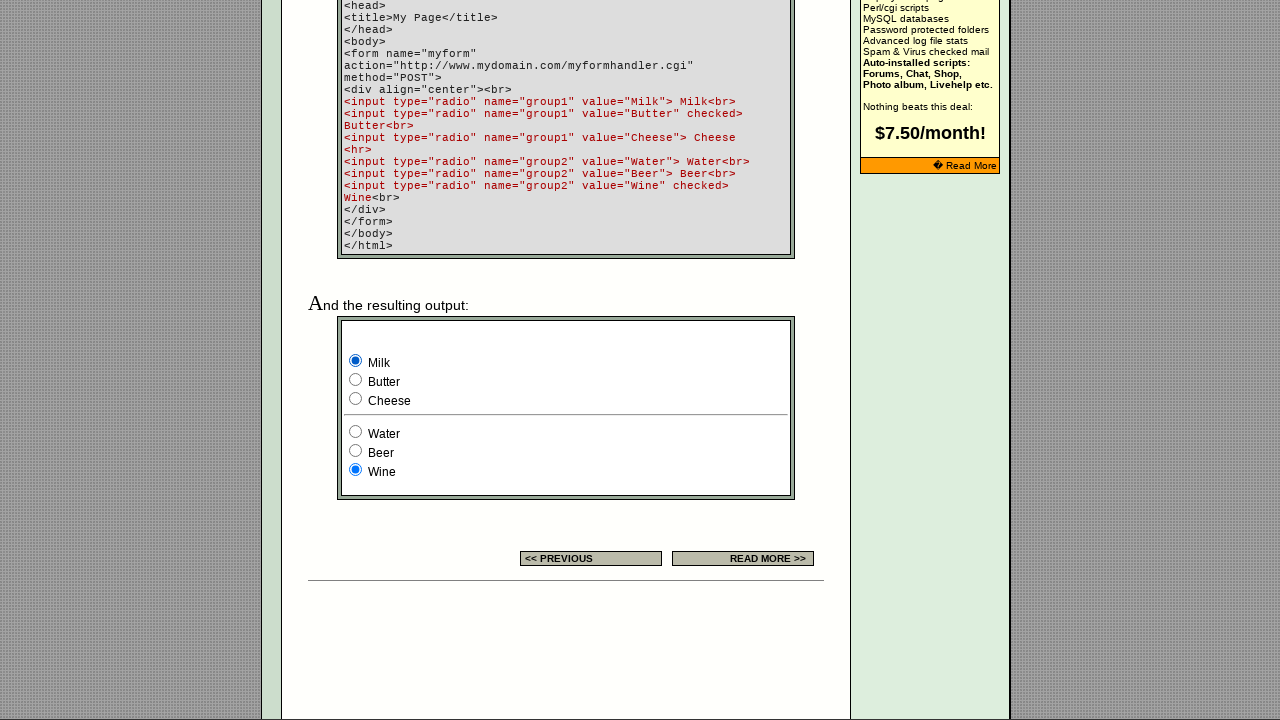

Clicked radio button at index 1 at (356, 380) on xpath=/html/body/div[2]/table[9]/tbody/tr/td[4]/table/tbody/tr/td/div/span/form/
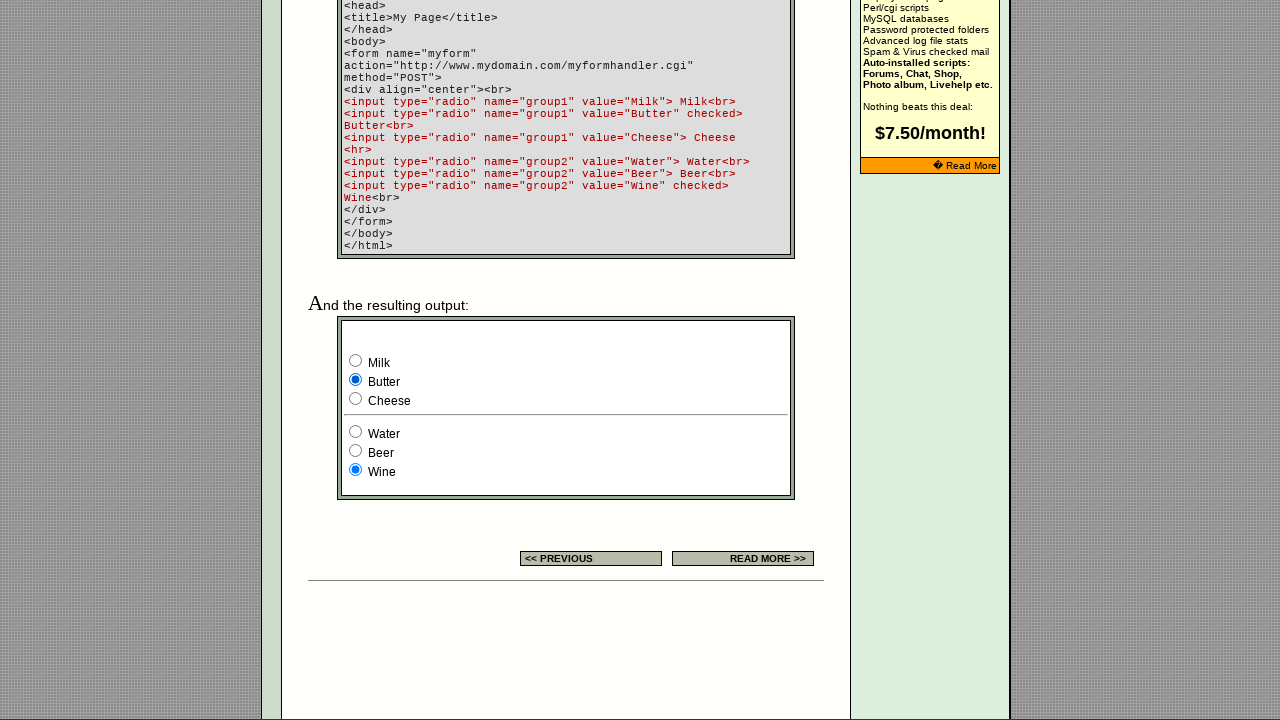

Clicked radio button at index 2 at (356, 398) on xpath=/html/body/div[2]/table[9]/tbody/tr/td[4]/table/tbody/tr/td/div/span/form/
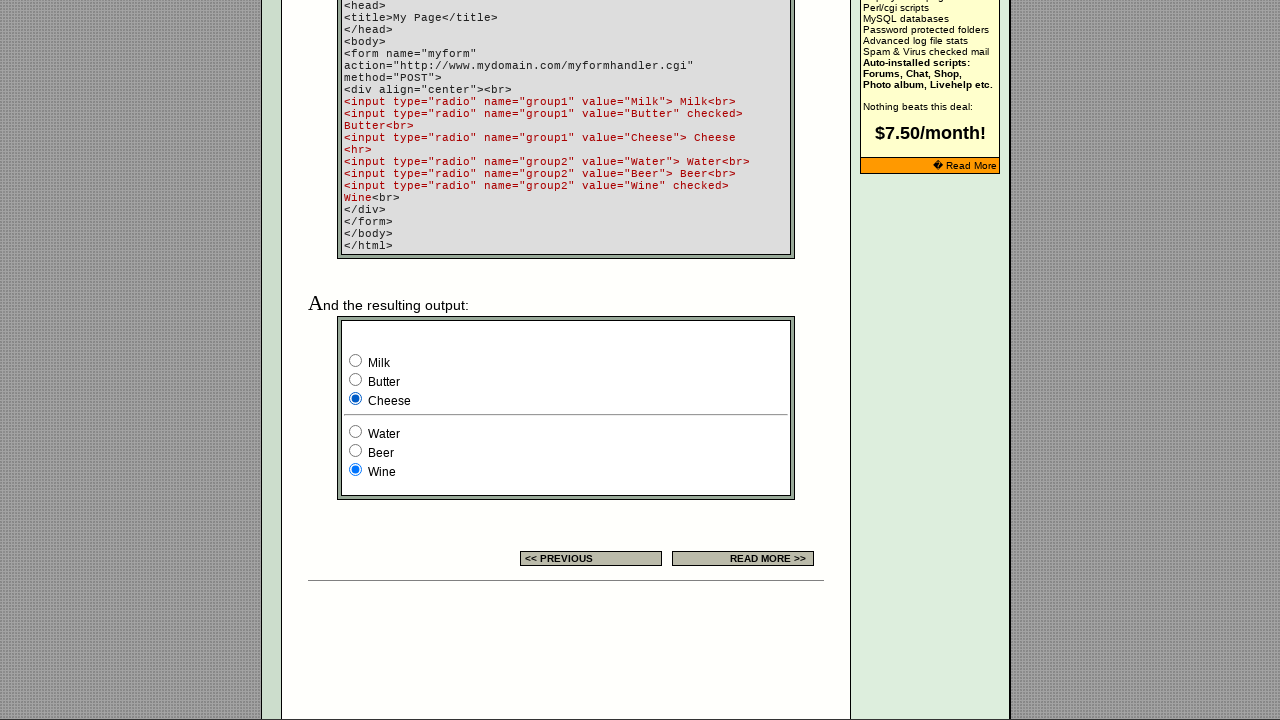

Clicked radio button at index 3 at (356, 432) on xpath=/html/body/div[2]/table[9]/tbody/tr/td[4]/table/tbody/tr/td/div/span/form/
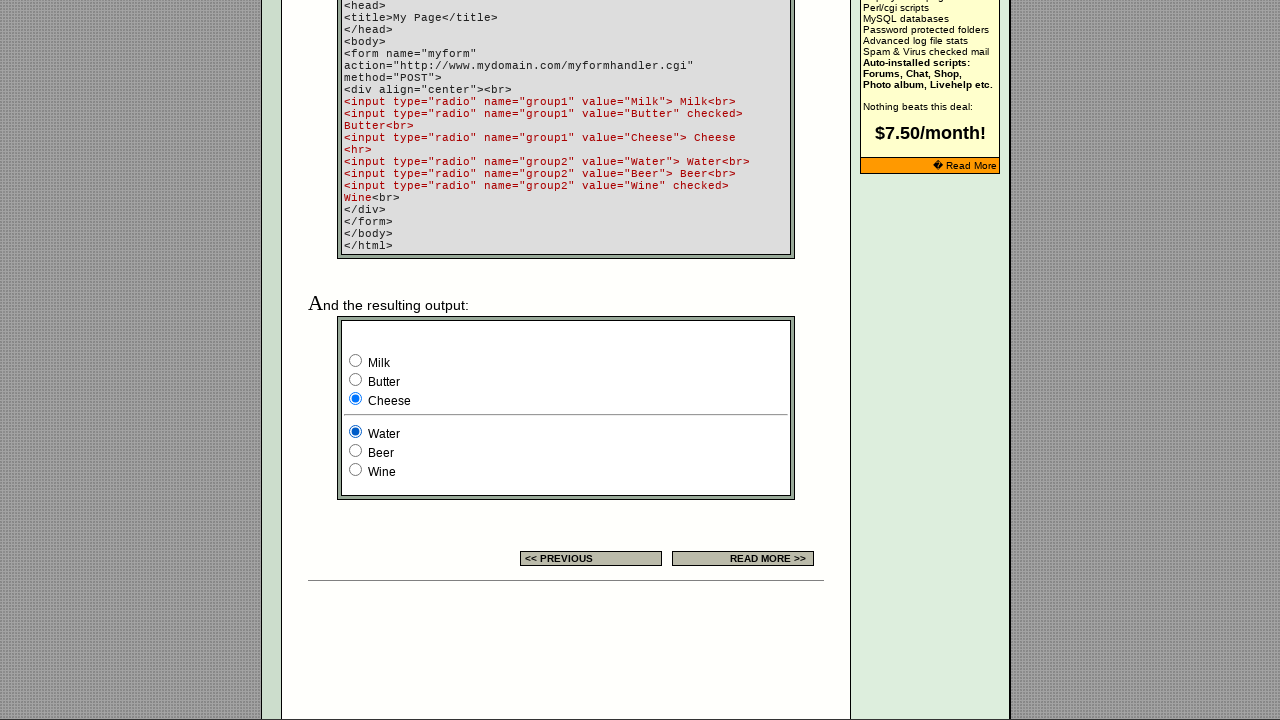

Clicked radio button at index 4 at (356, 450) on xpath=/html/body/div[2]/table[9]/tbody/tr/td[4]/table/tbody/tr/td/div/span/form/
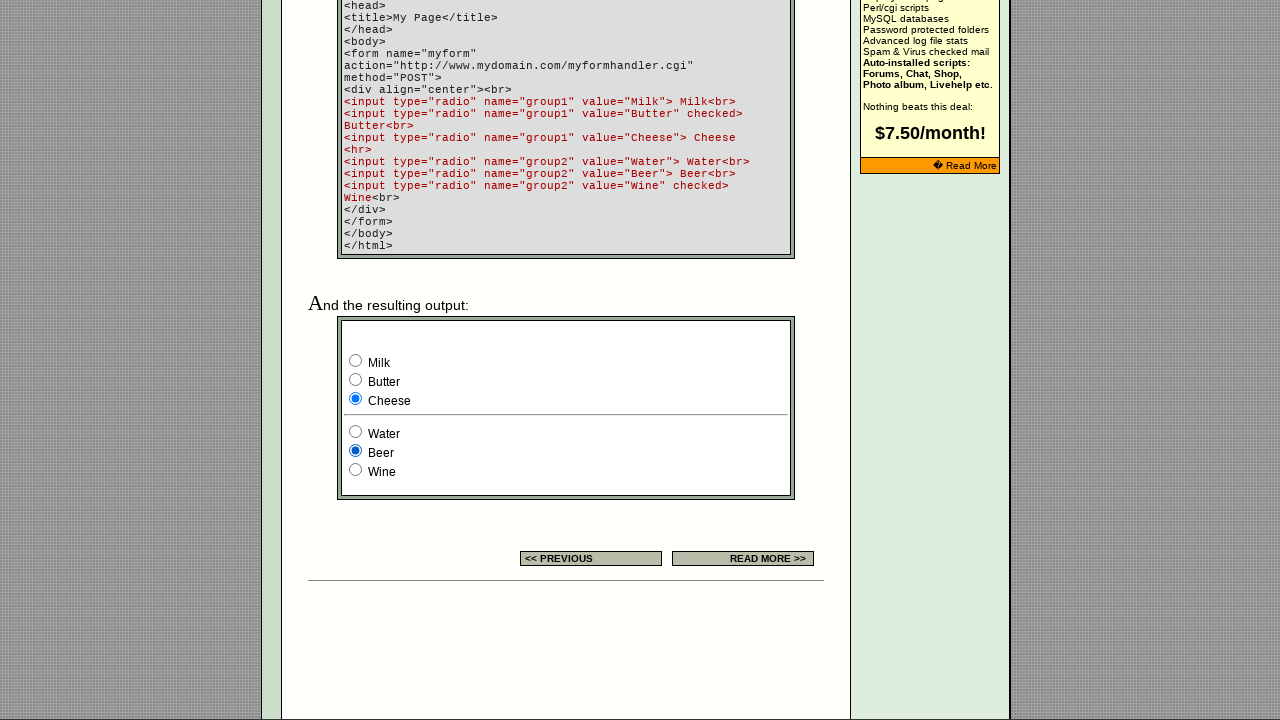

Clicked radio button at index 4 again to verify toggle behavior at (356, 450) on xpath=/html/body/div[2]/table[9]/tbody/tr/td[4]/table/tbody/tr/td/div/span/form/
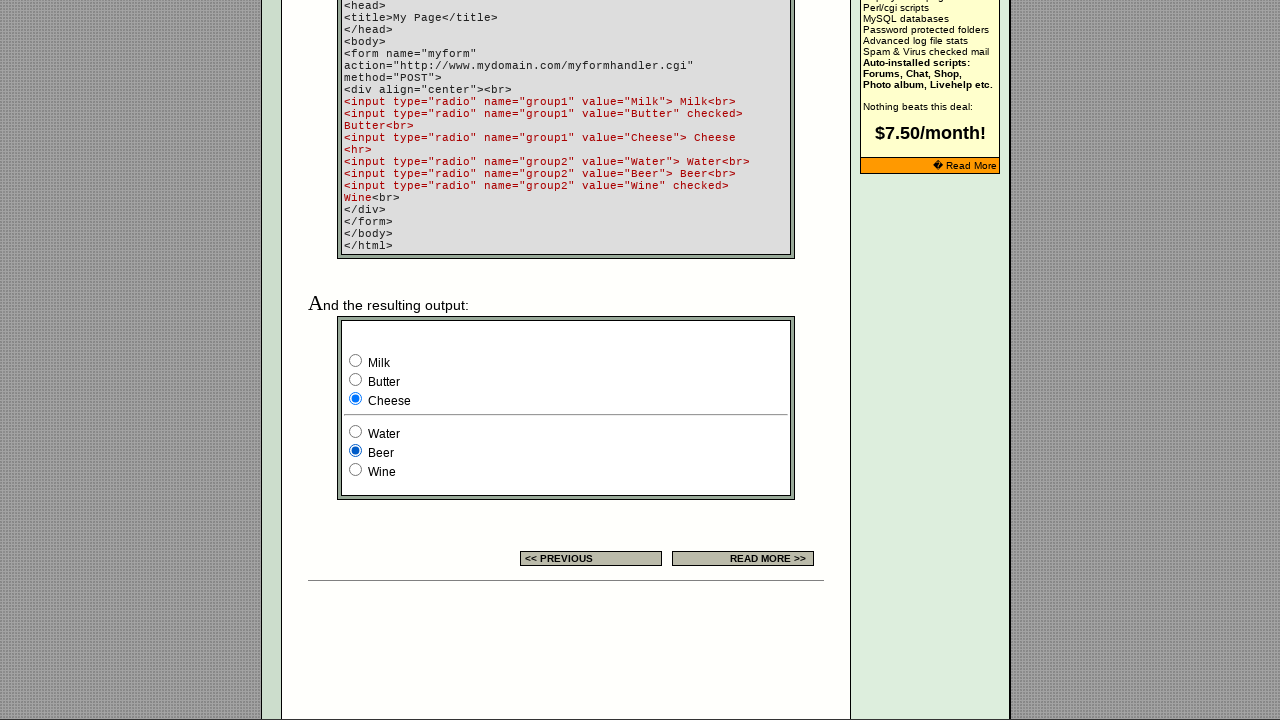

Clicked radio button at index 5 at (356, 470) on xpath=/html/body/div[2]/table[9]/tbody/tr/td[4]/table/tbody/tr/td/div/span/form/
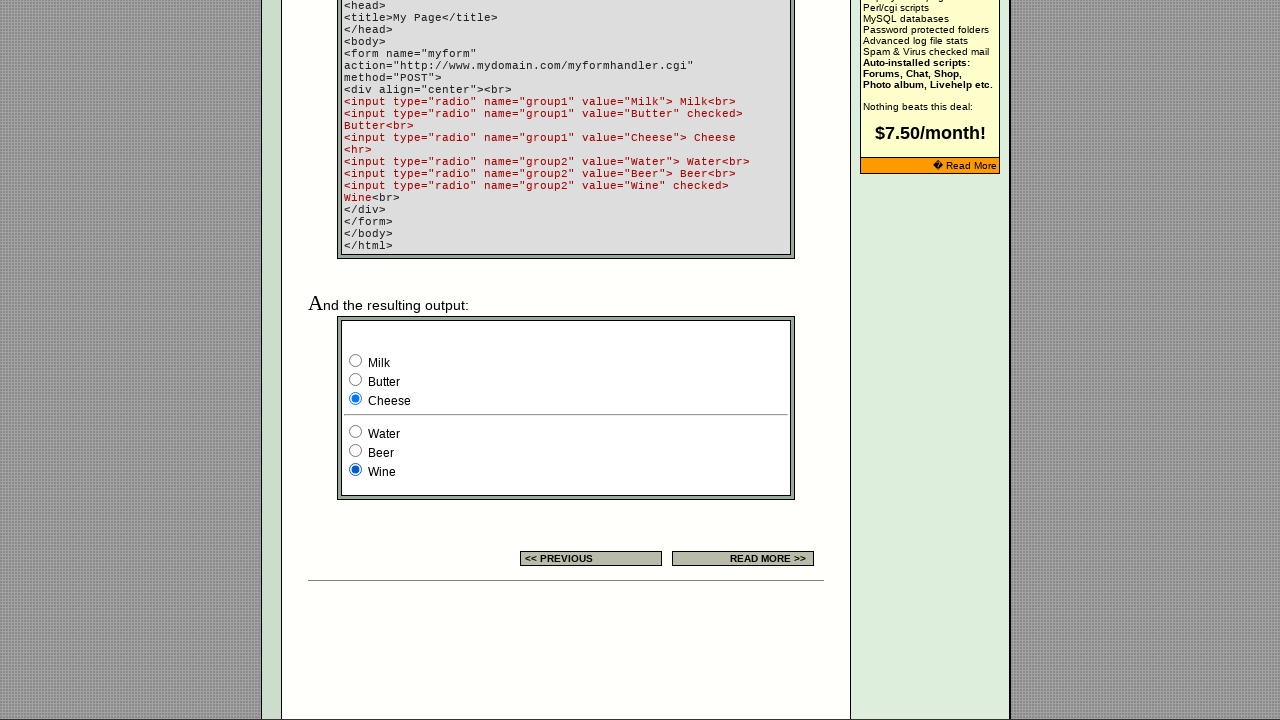

Clicked radio button at index 5 again to verify toggle behavior at (356, 470) on xpath=/html/body/div[2]/table[9]/tbody/tr/td[4]/table/tbody/tr/td/div/span/form/
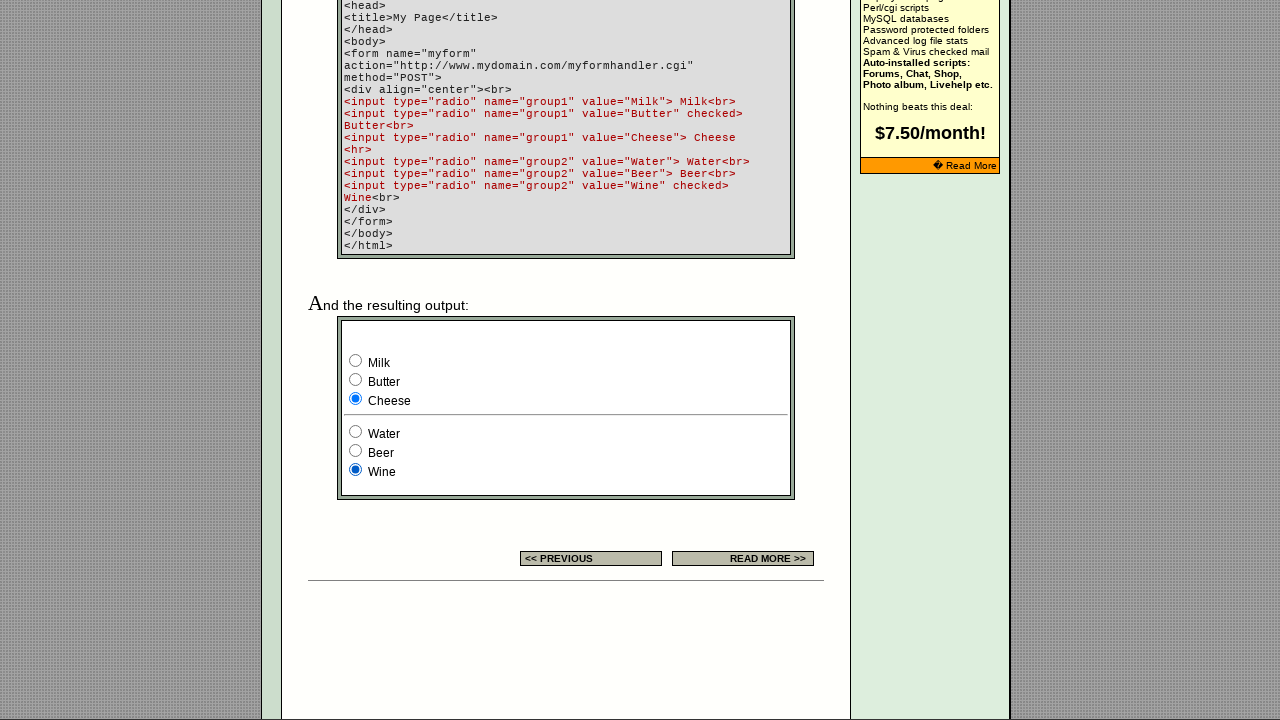

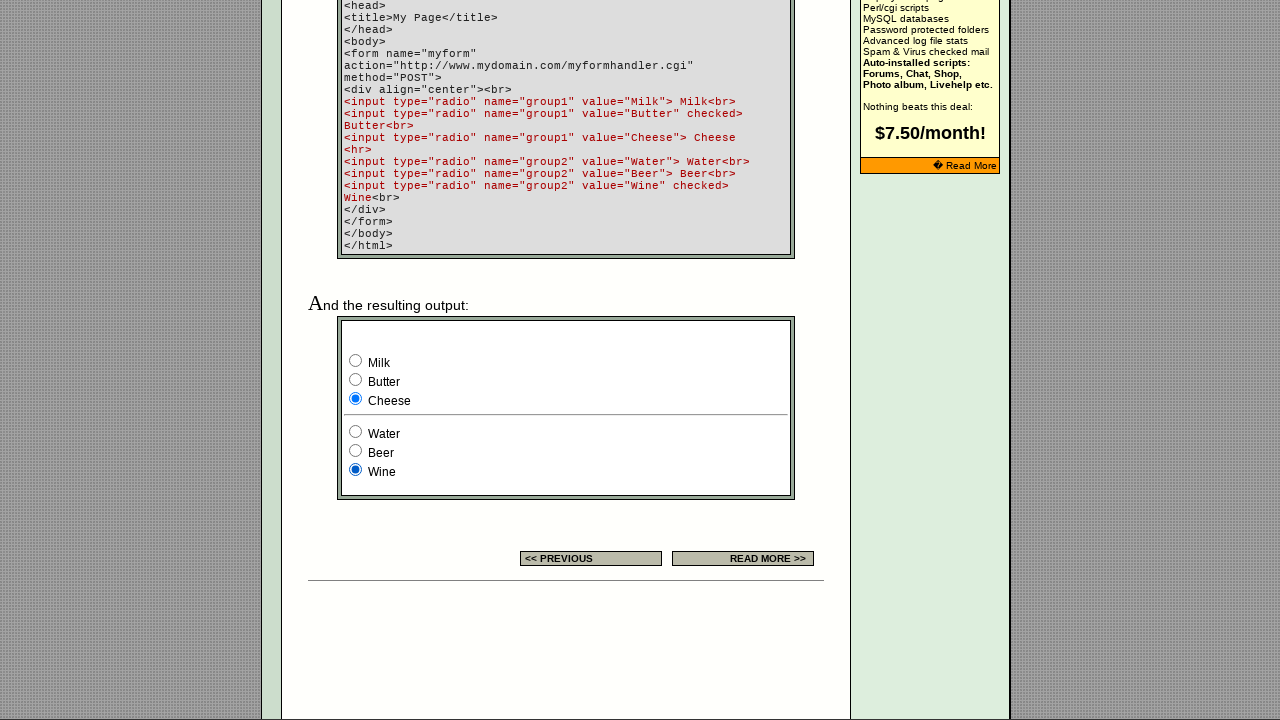